Tests browser window resizing functionality by getting current dimensions, resizing to 300x900, and verifying the new dimensions

Starting URL: http://openclinic.sourceforge.net/openclinic/home/index.php

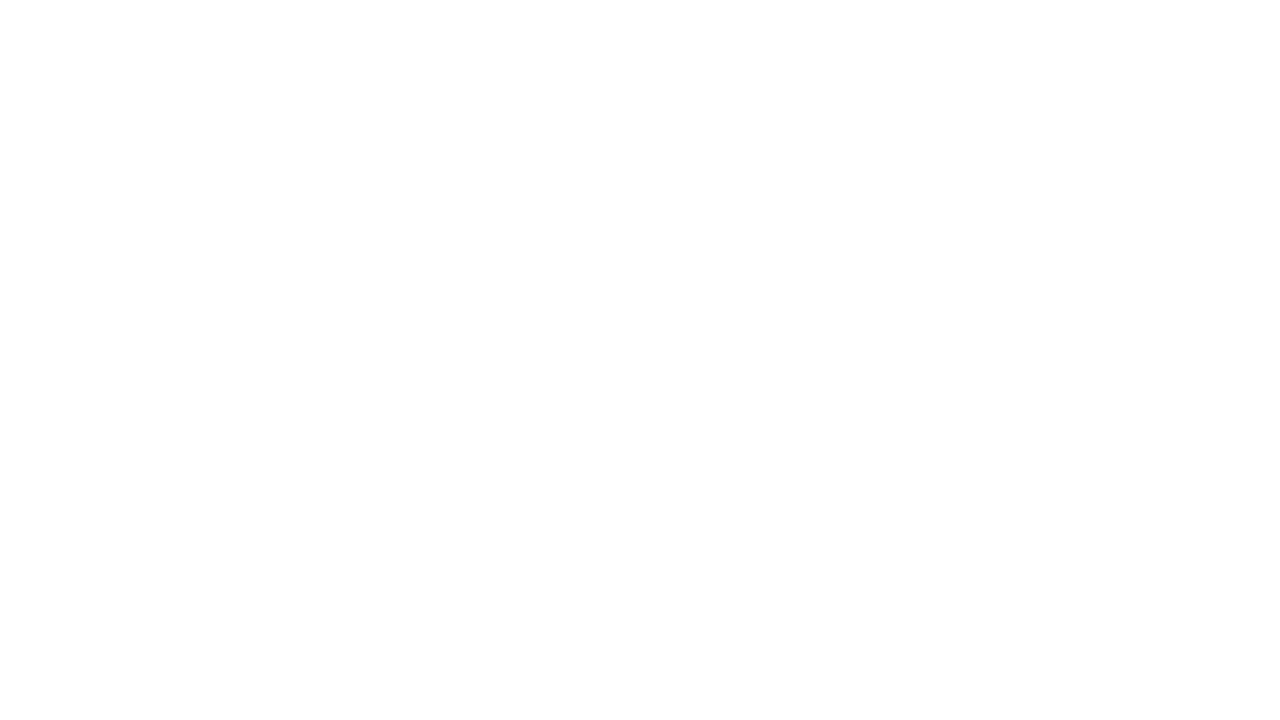

Retrieved current viewport dimensions
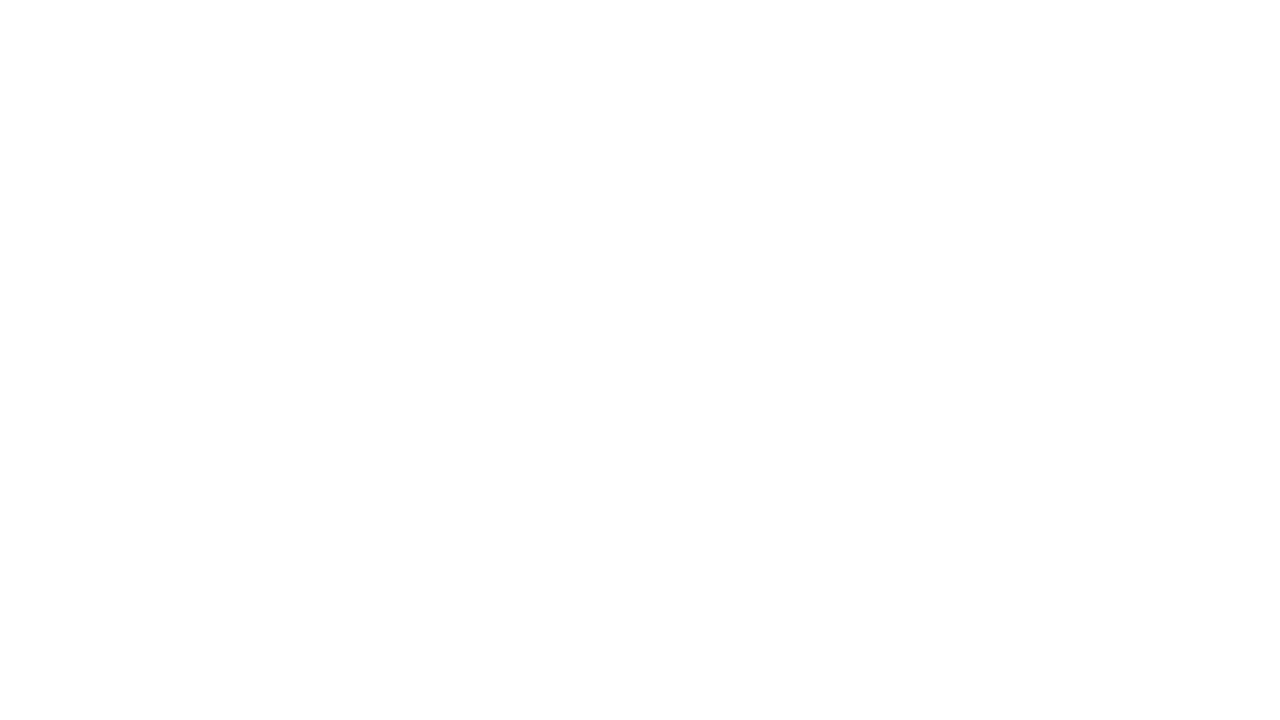

Resized viewport to 300x900 pixels
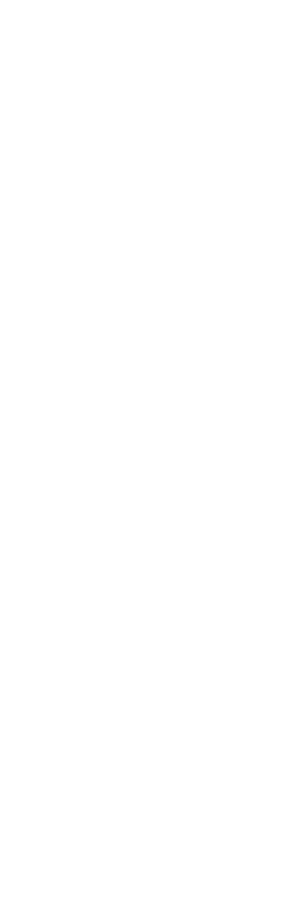

Verified new viewport dimensions after resize
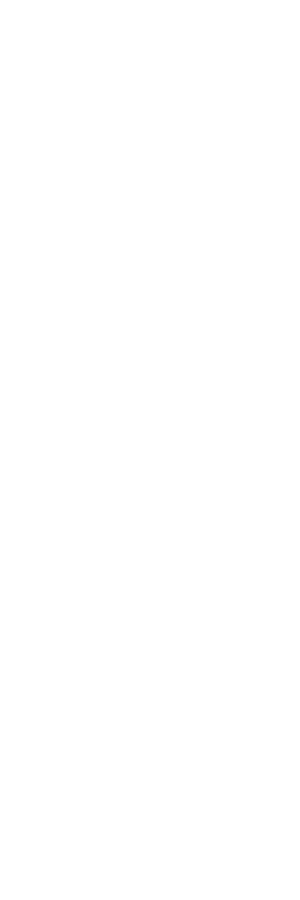

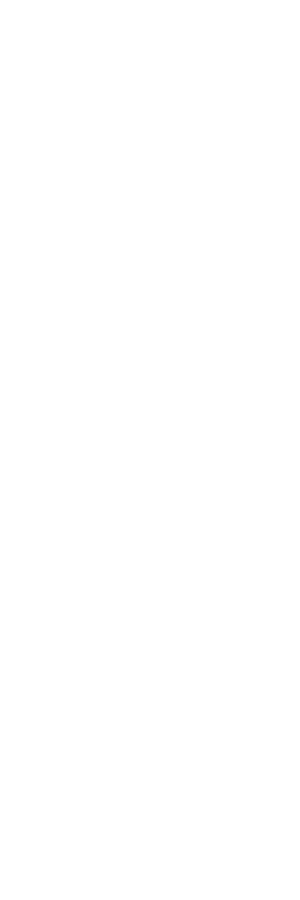